Tests alert confirmation dialog by accepting and dismissing it in sequence

Starting URL: https://demoqa.com/alerts

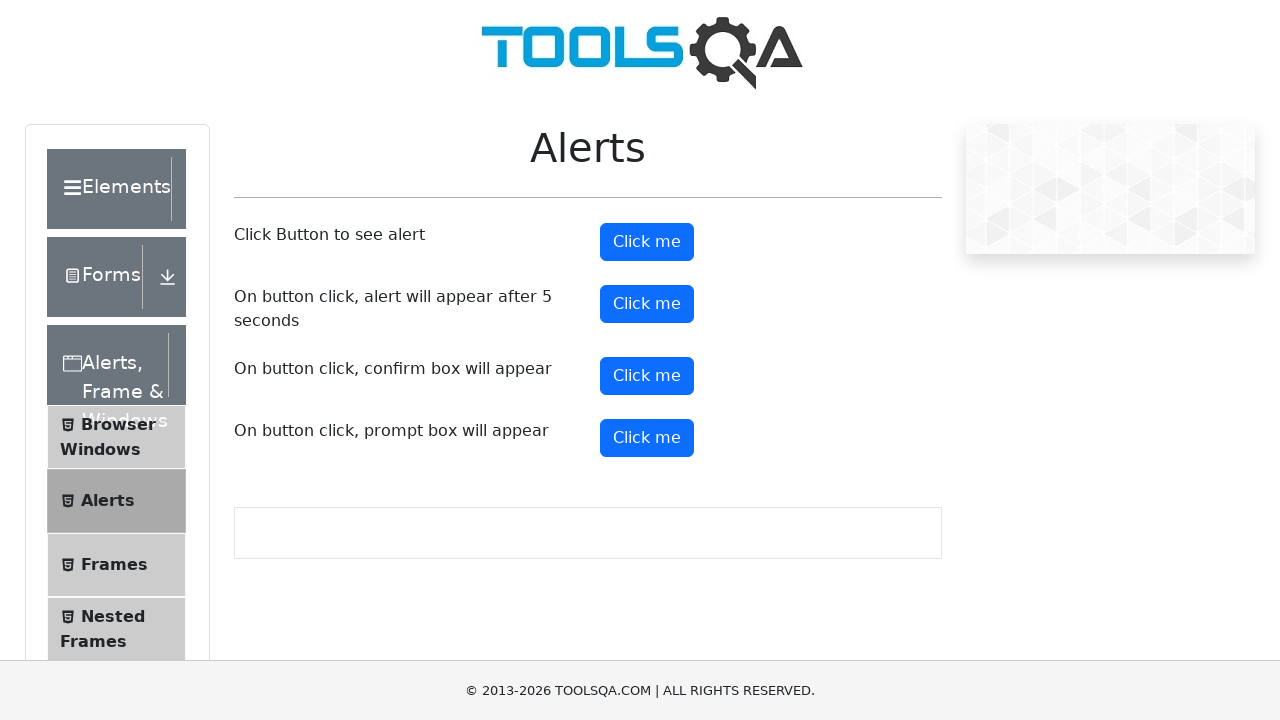

Clicked confirm button to trigger first alert dialog at (647, 376) on #confirmButton
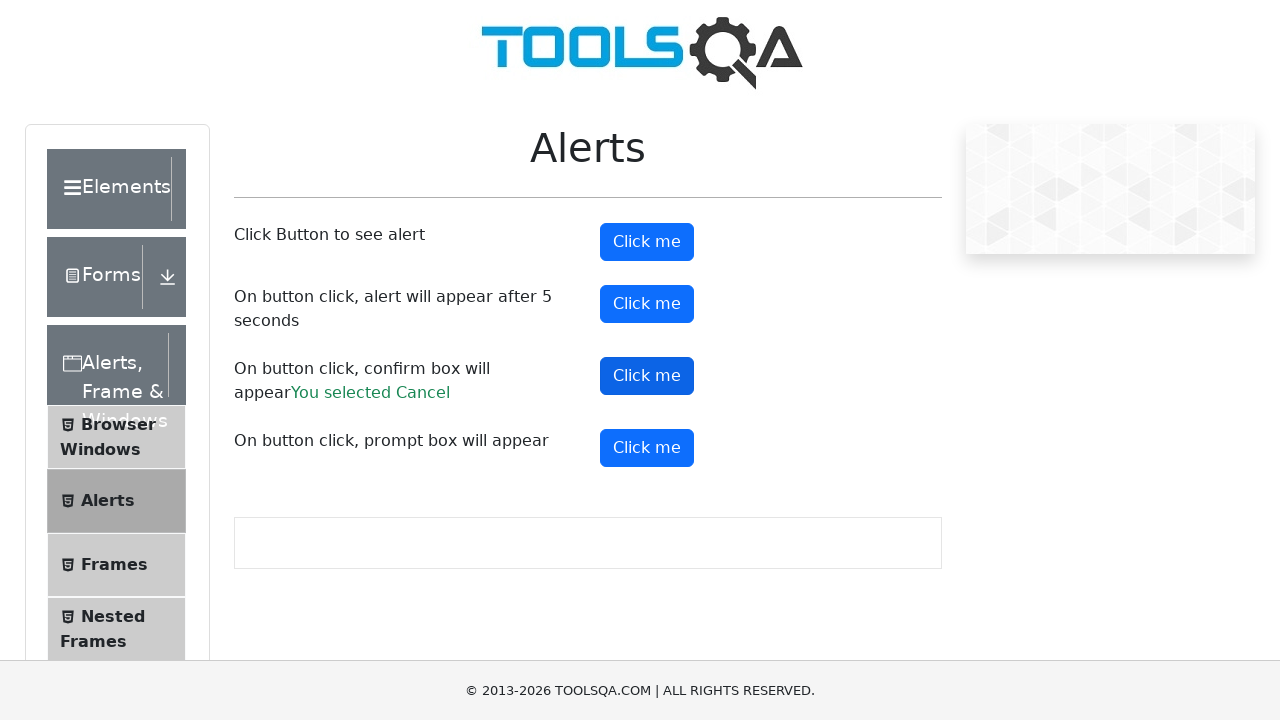

Set up dialog handler to accept confirmation
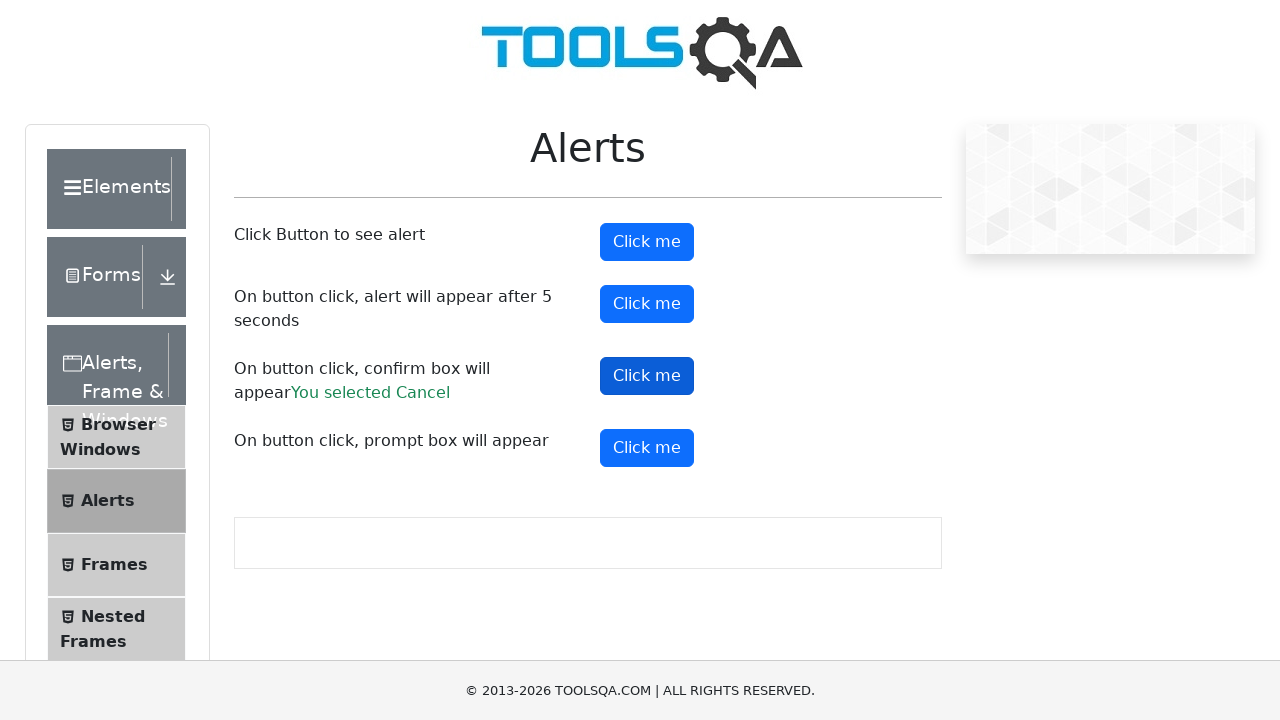

Waited for dialog to be processed after accepting
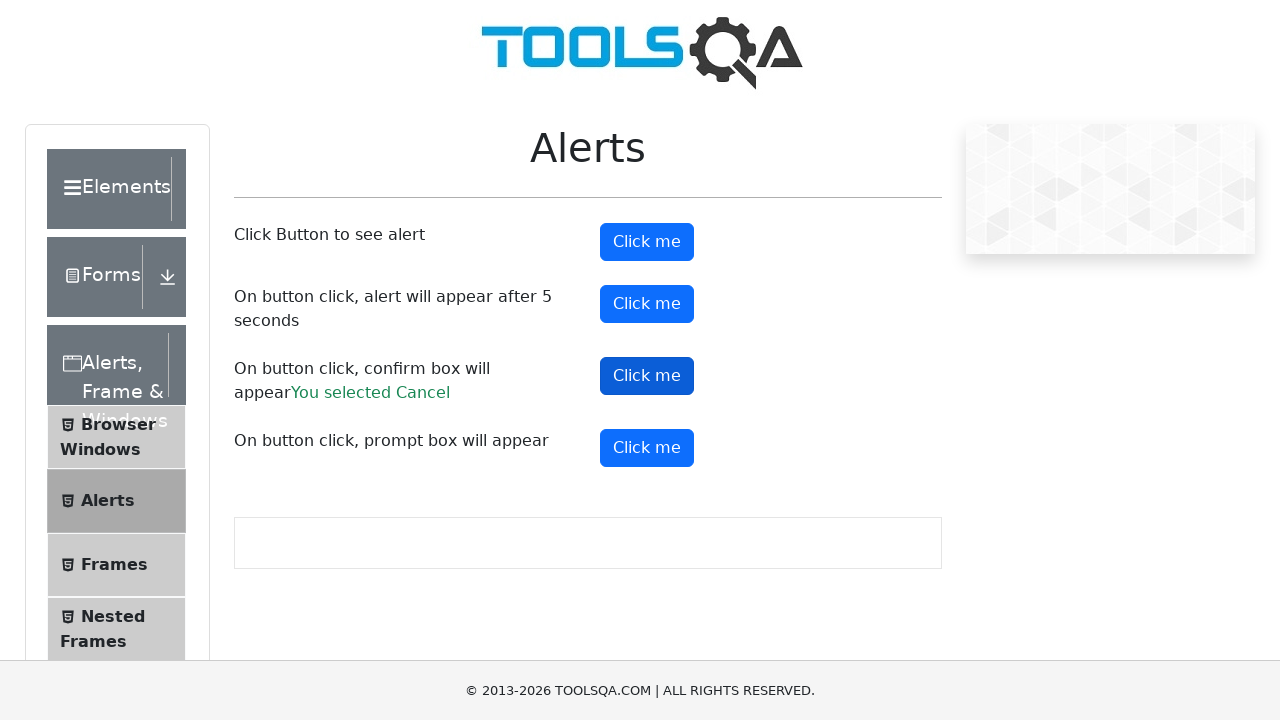

Clicked confirm button to trigger second alert dialog at (647, 376) on #confirmButton
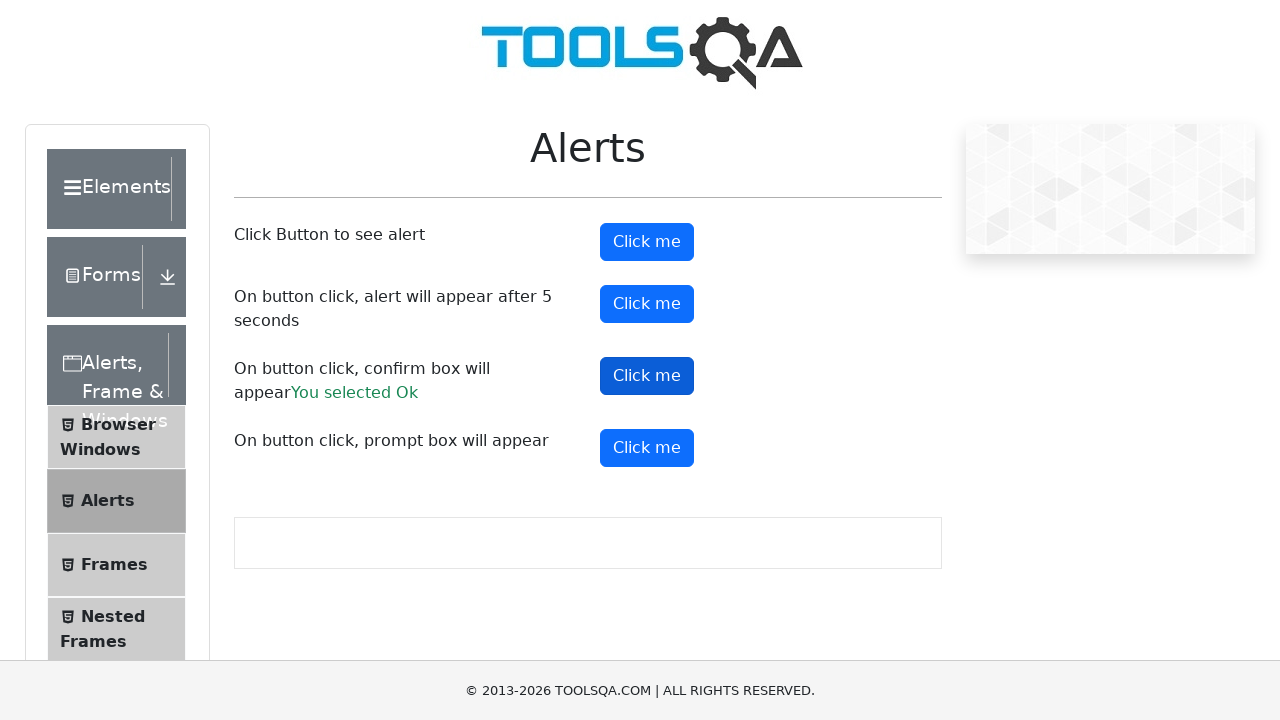

Set up dialog handler to dismiss confirmation
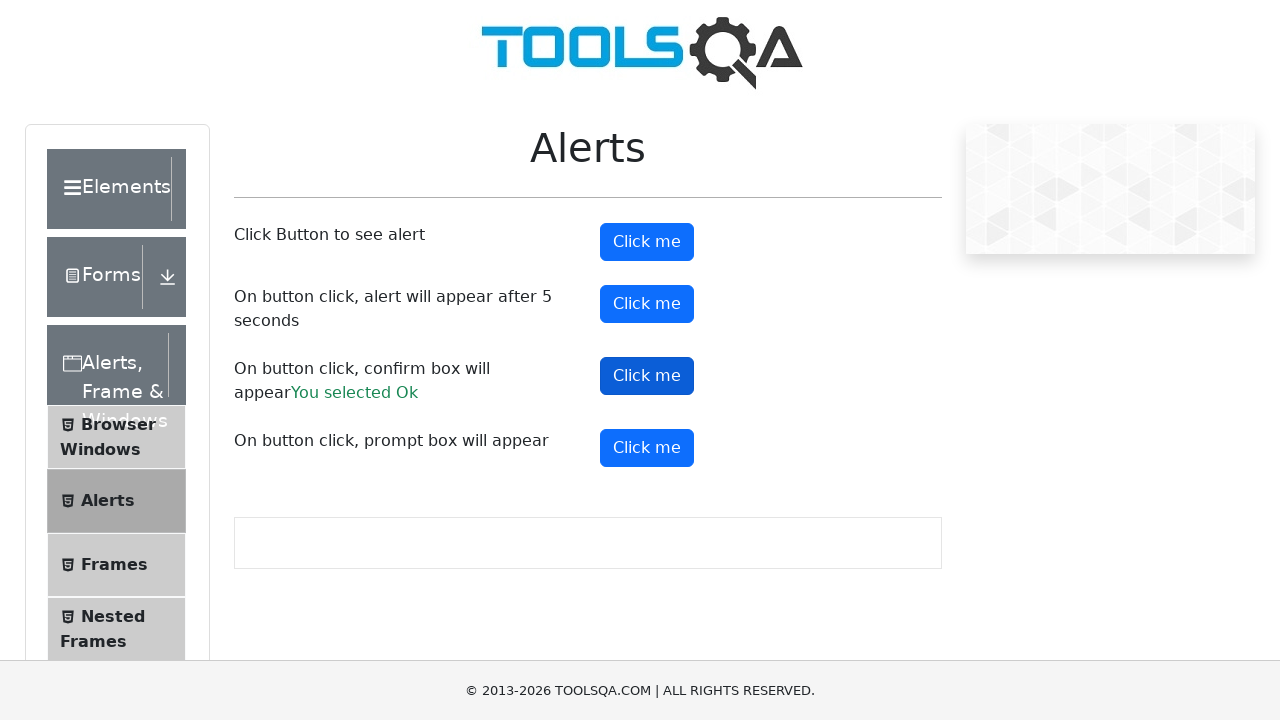

Waited for dialog to be processed after dismissing
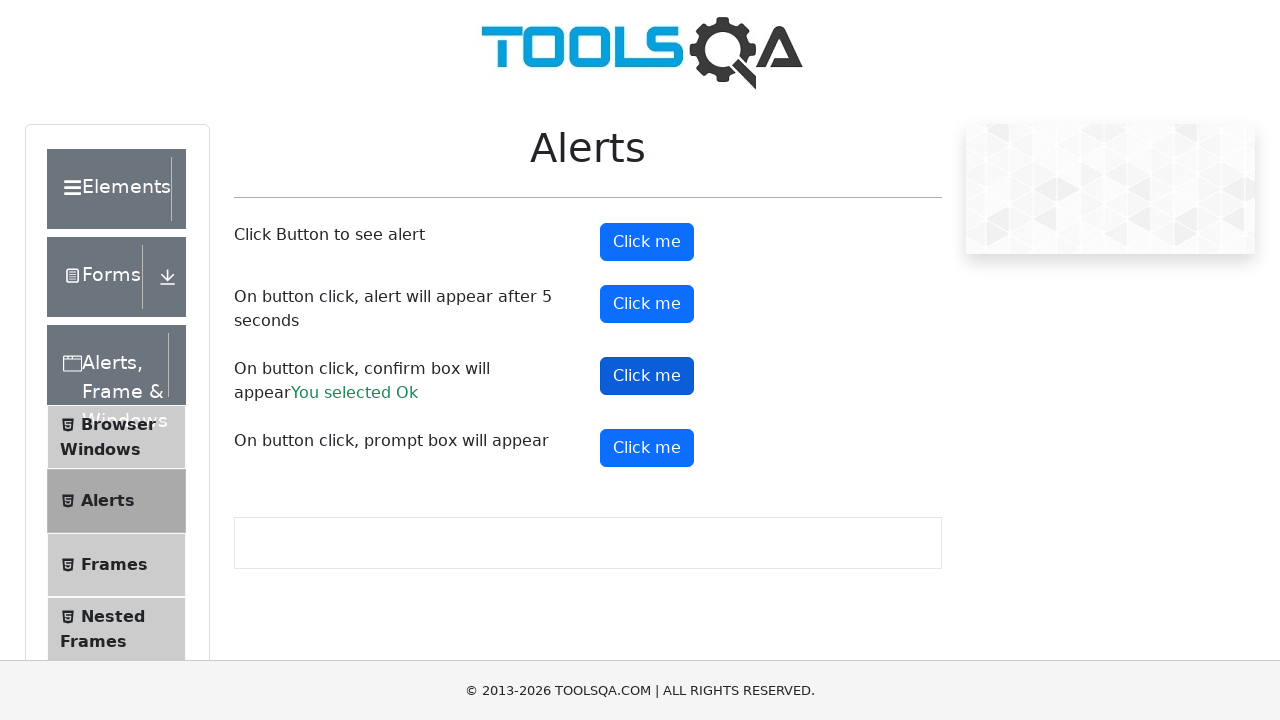

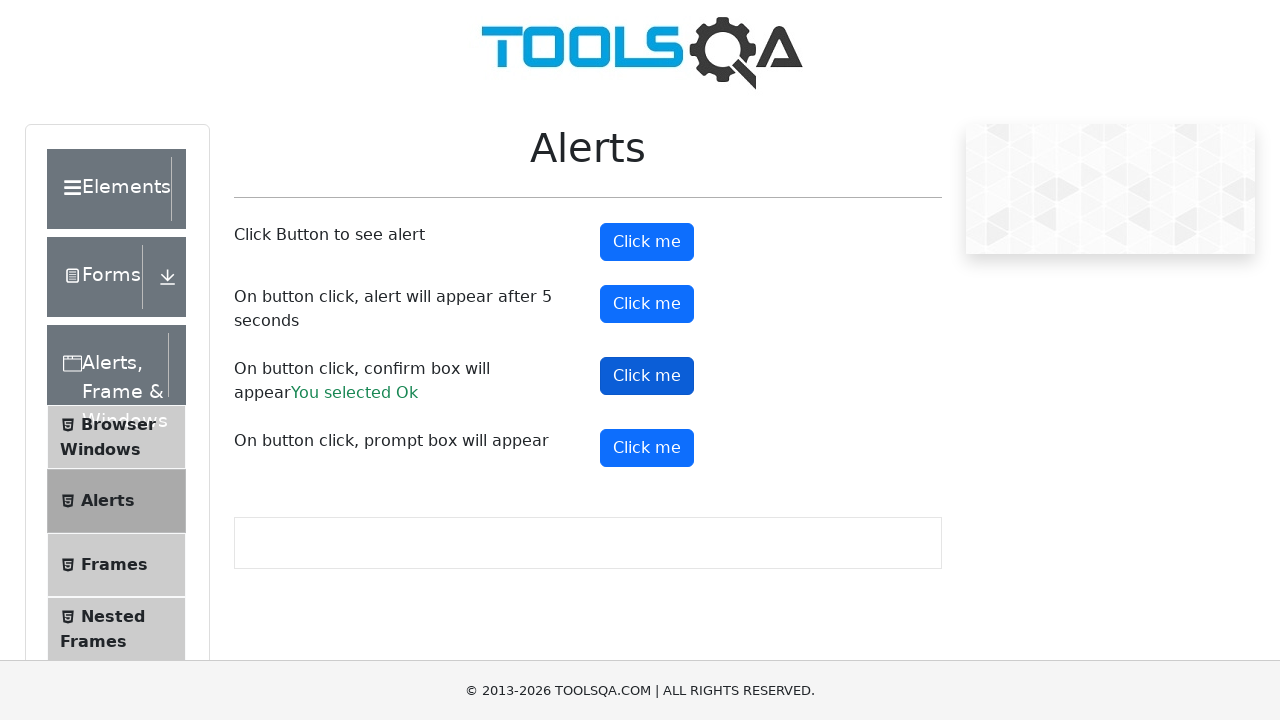